Navigates to the R Project website and clicks on the "Contributors" link in the sidebar to view the contributors page

Starting URL: https://r-project.org

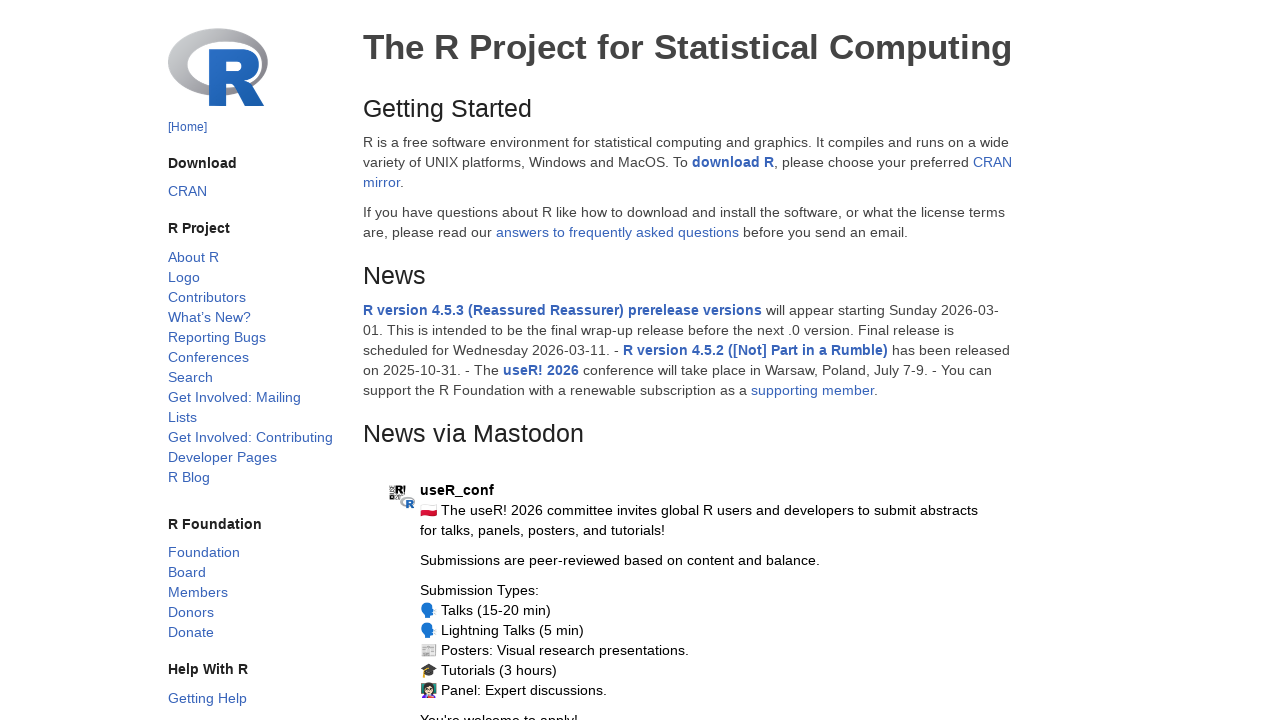

Clicked on 'Contributors' link in the sidebar at (206, 297) on a:text('Contributors')
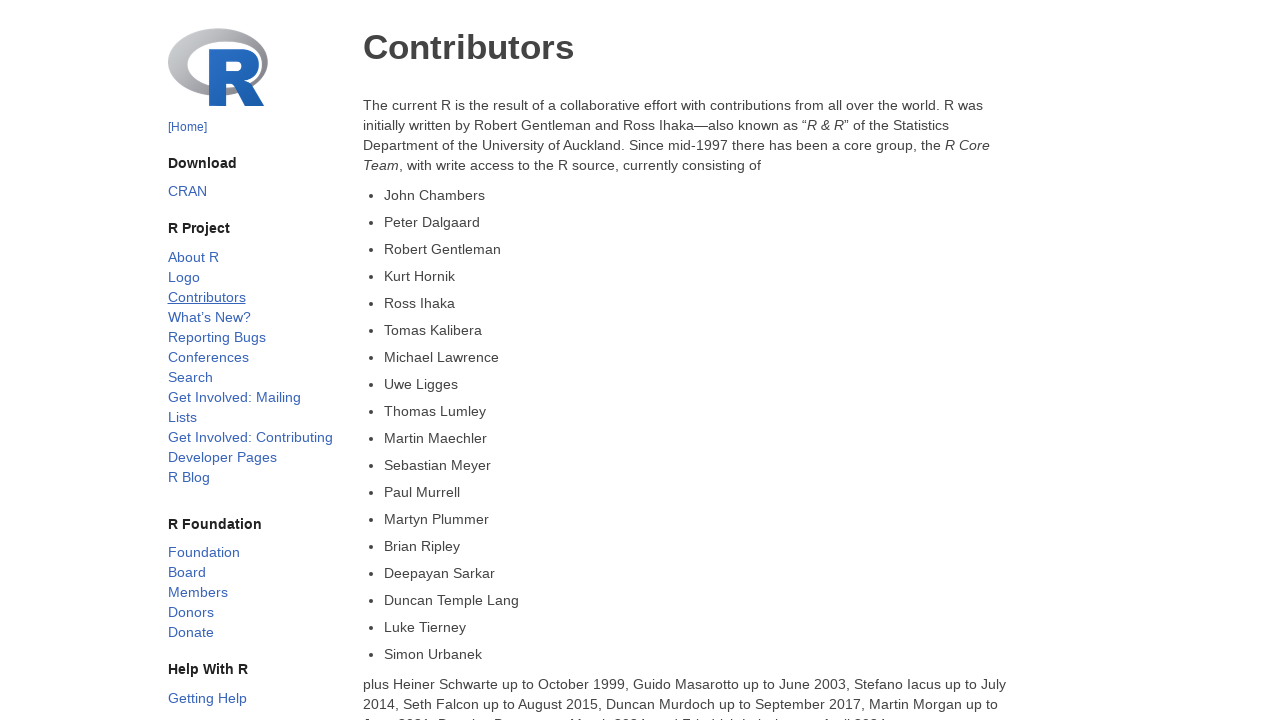

Contributors page loaded (DOM content ready)
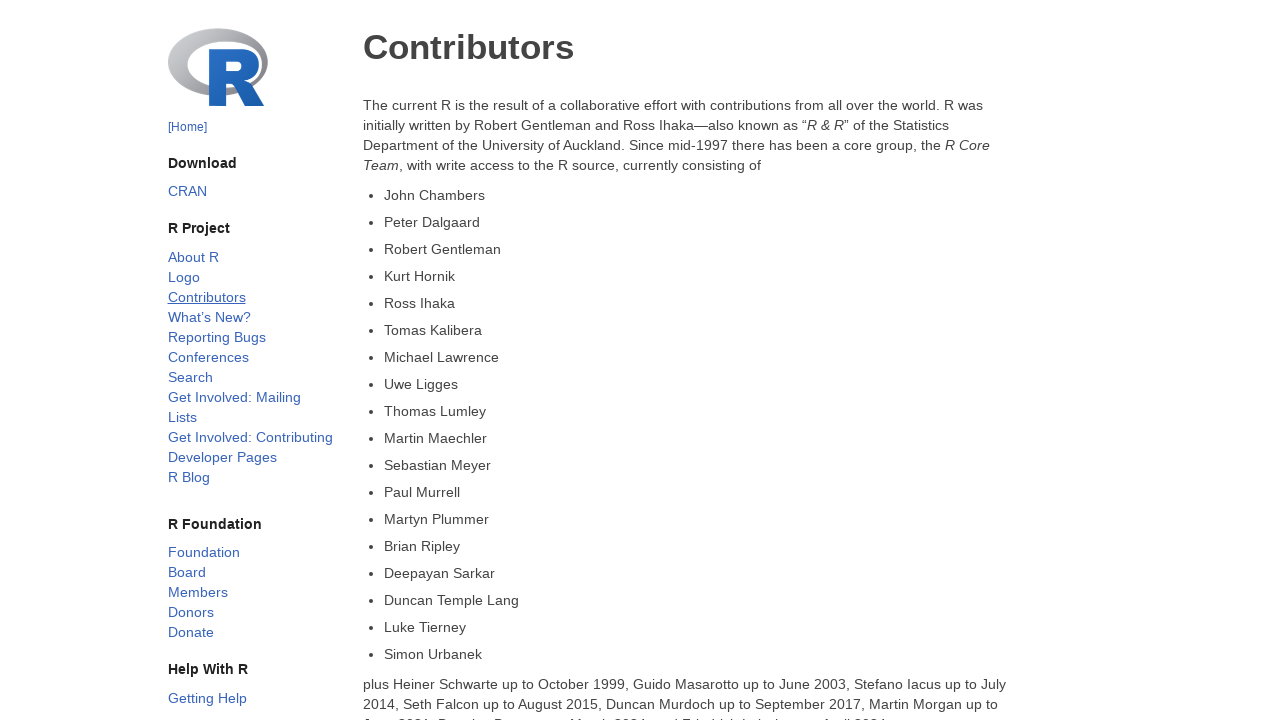

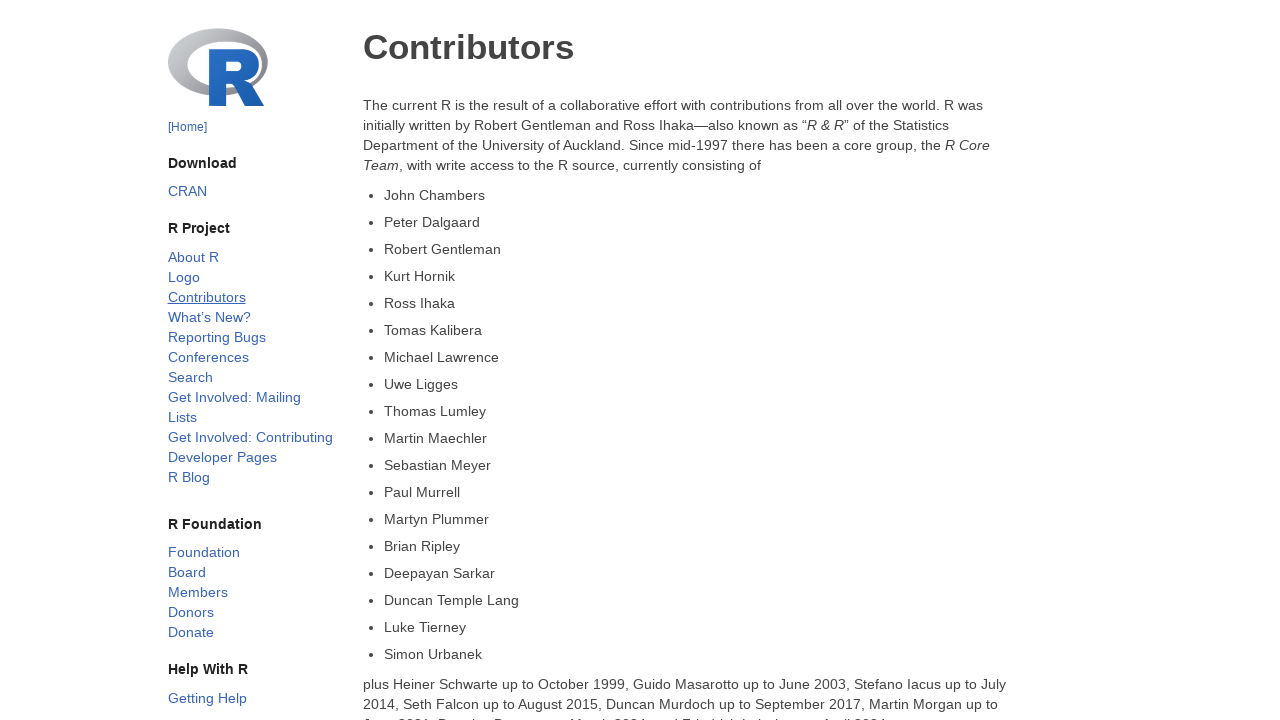